Tests form validation by attempting to submit an empty form and verifying that submission fails when required fields are not filled

Starting URL: https://demoqa.com/automation-practice-form

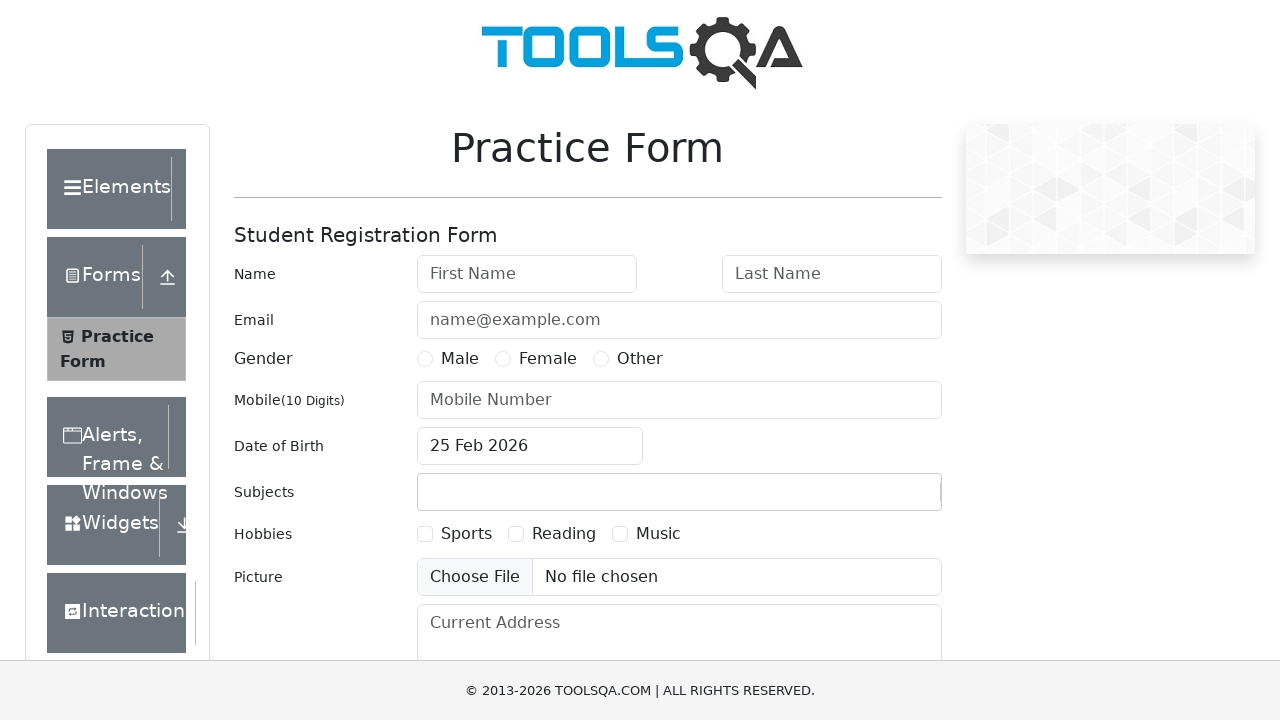

Scrolled to make submit button visible
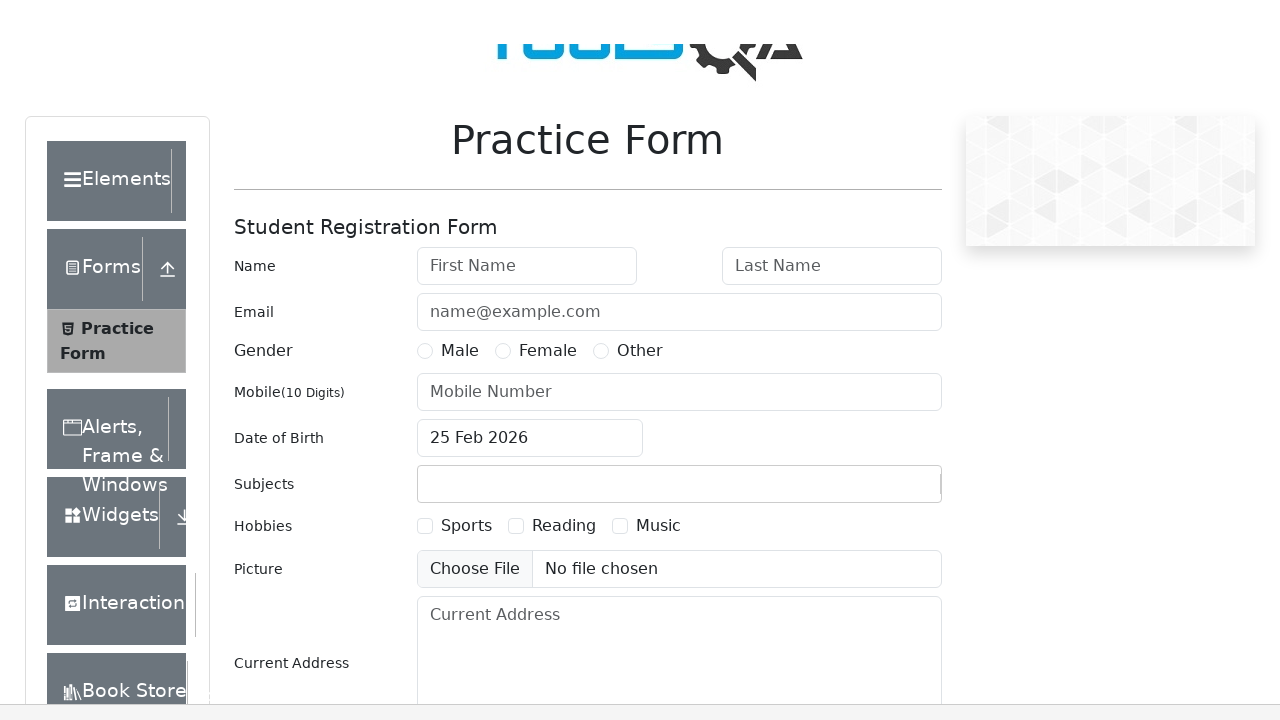

Clicked submit button without filling required fields at (885, 499) on button#submit
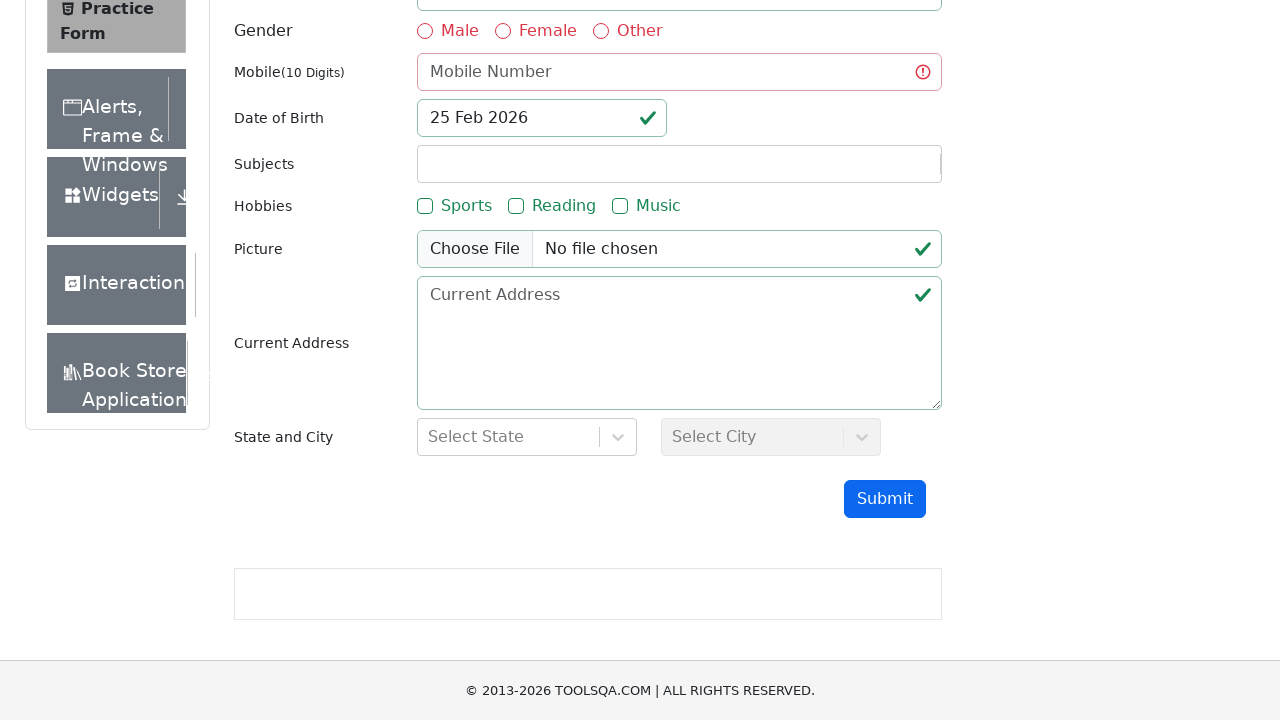

Waited 2 seconds to check for validation response
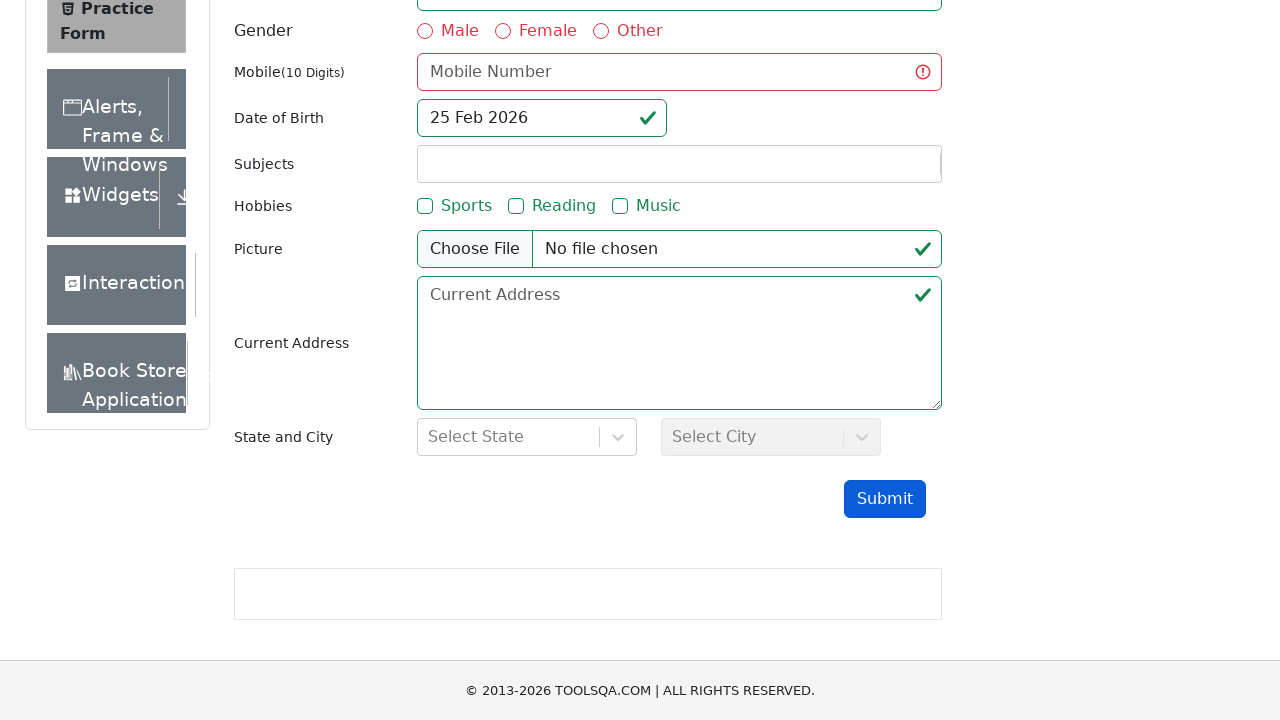

Success modal did not appear - form validation test PASSED
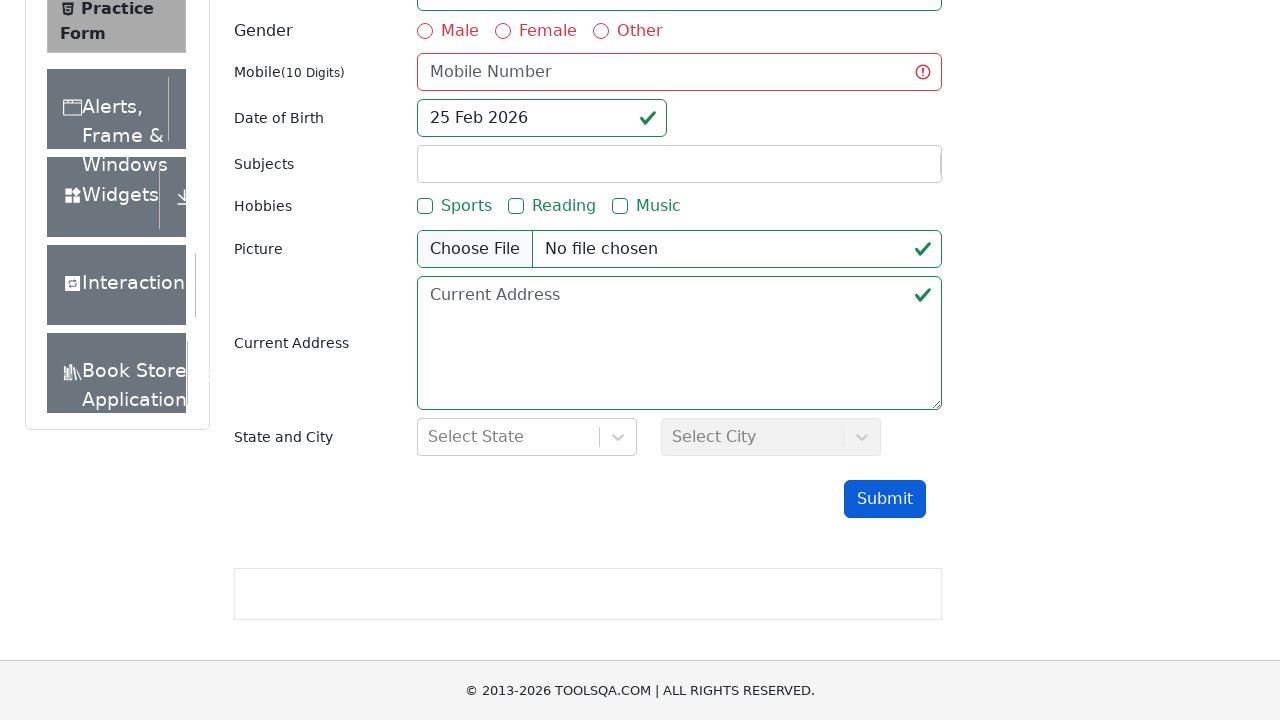

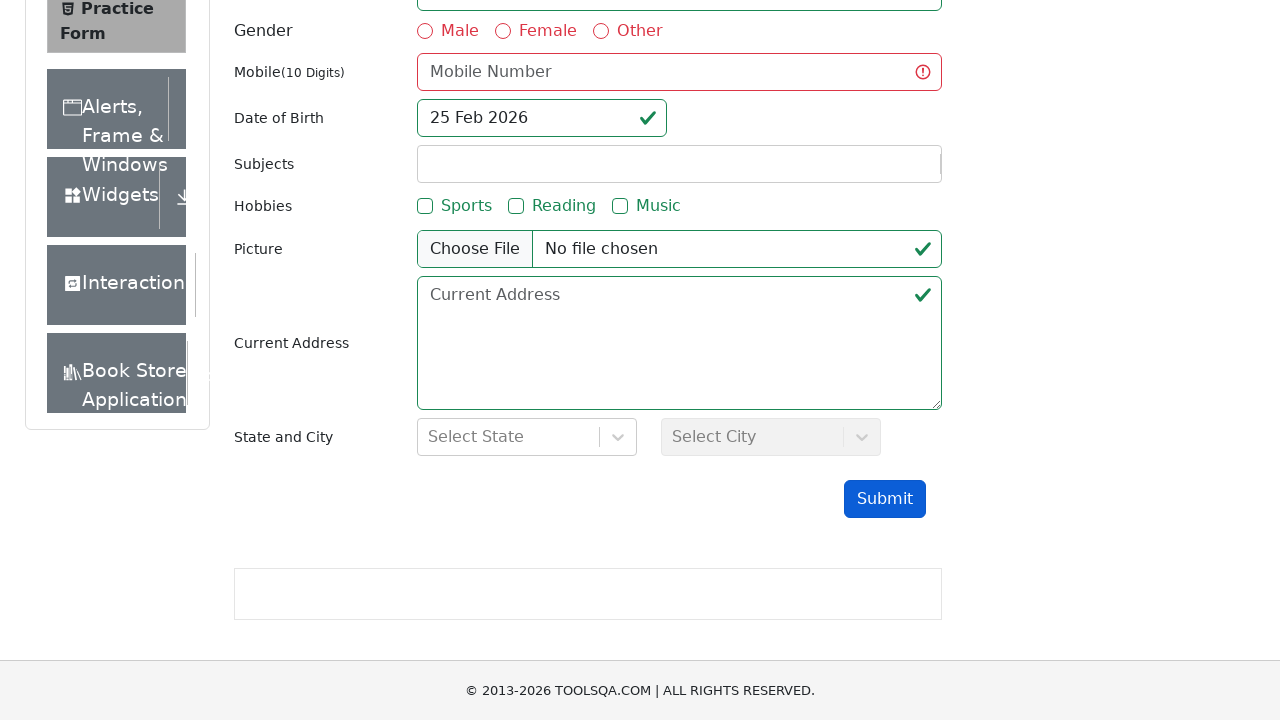